Tests basic browser window management by setting the window to fullscreen mode and then refreshing the page on a demo registration site.

Starting URL: https://demo.automationtesting.in/Register.html

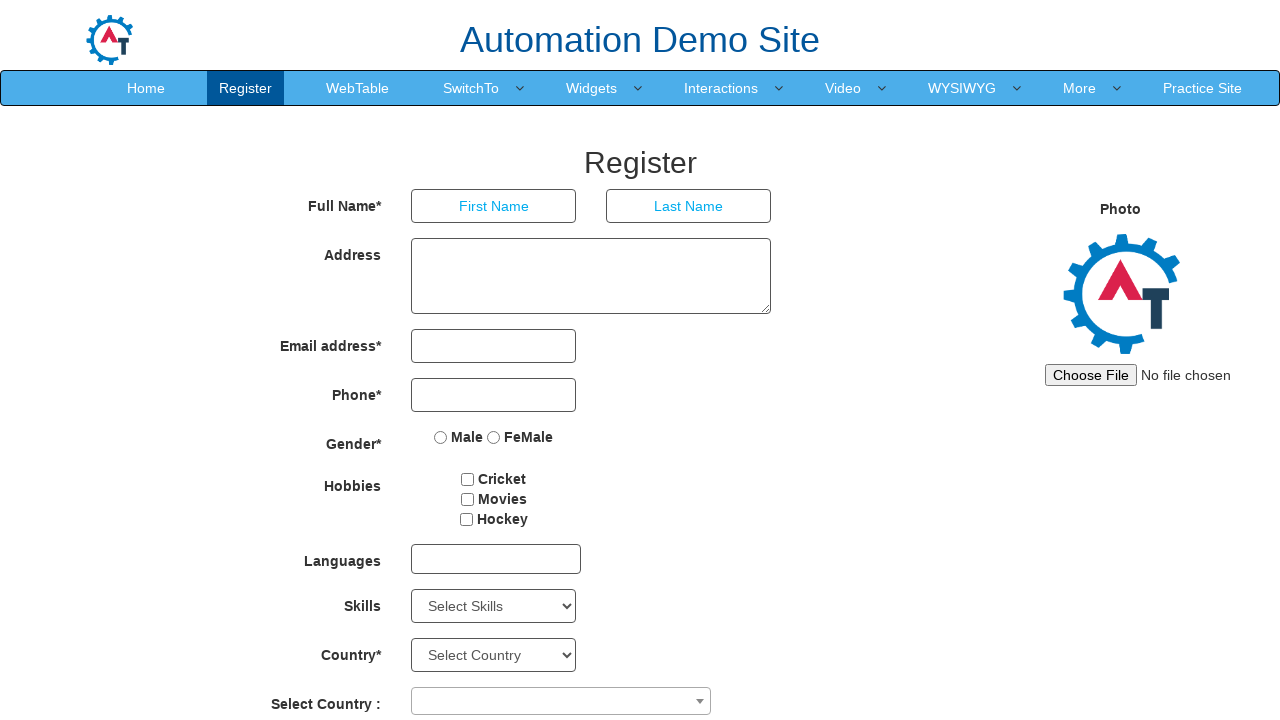

Set browser window to fullscreen mode (1920x1080)
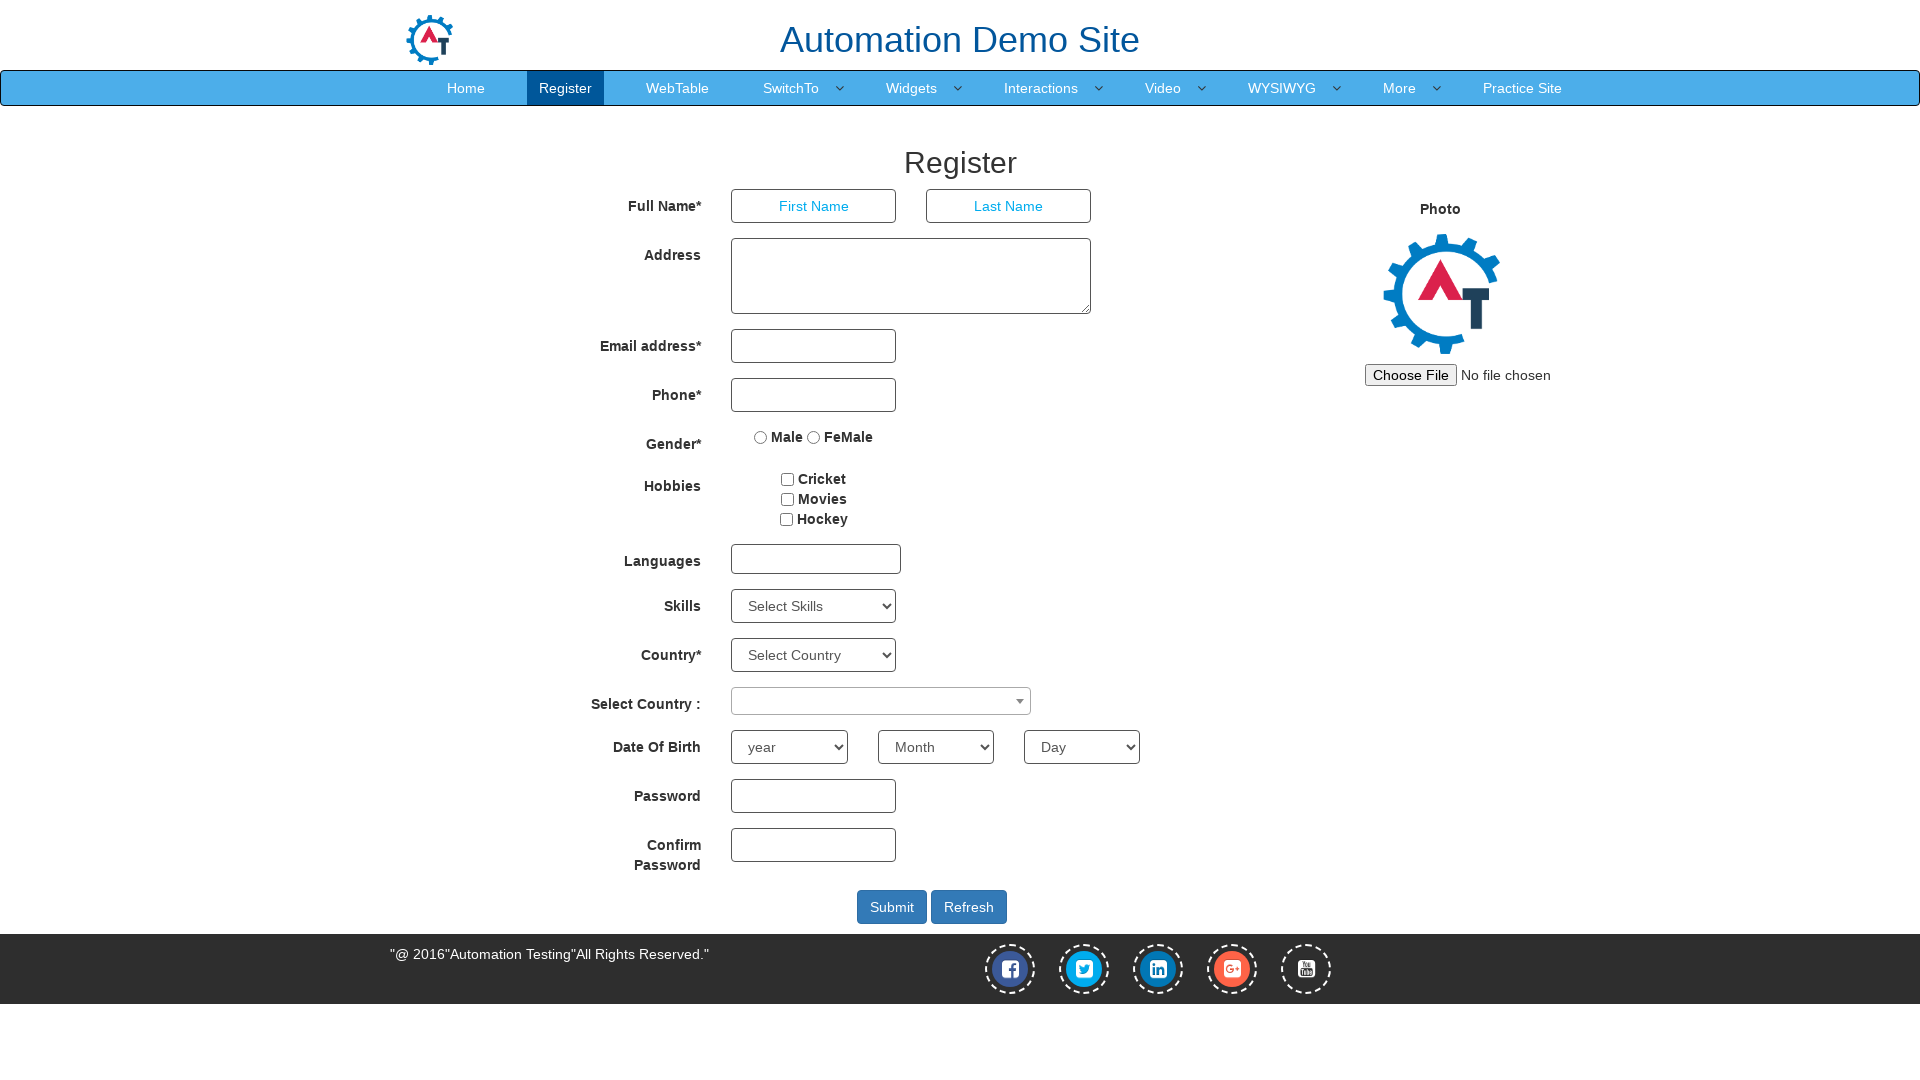

Refreshed the registration page
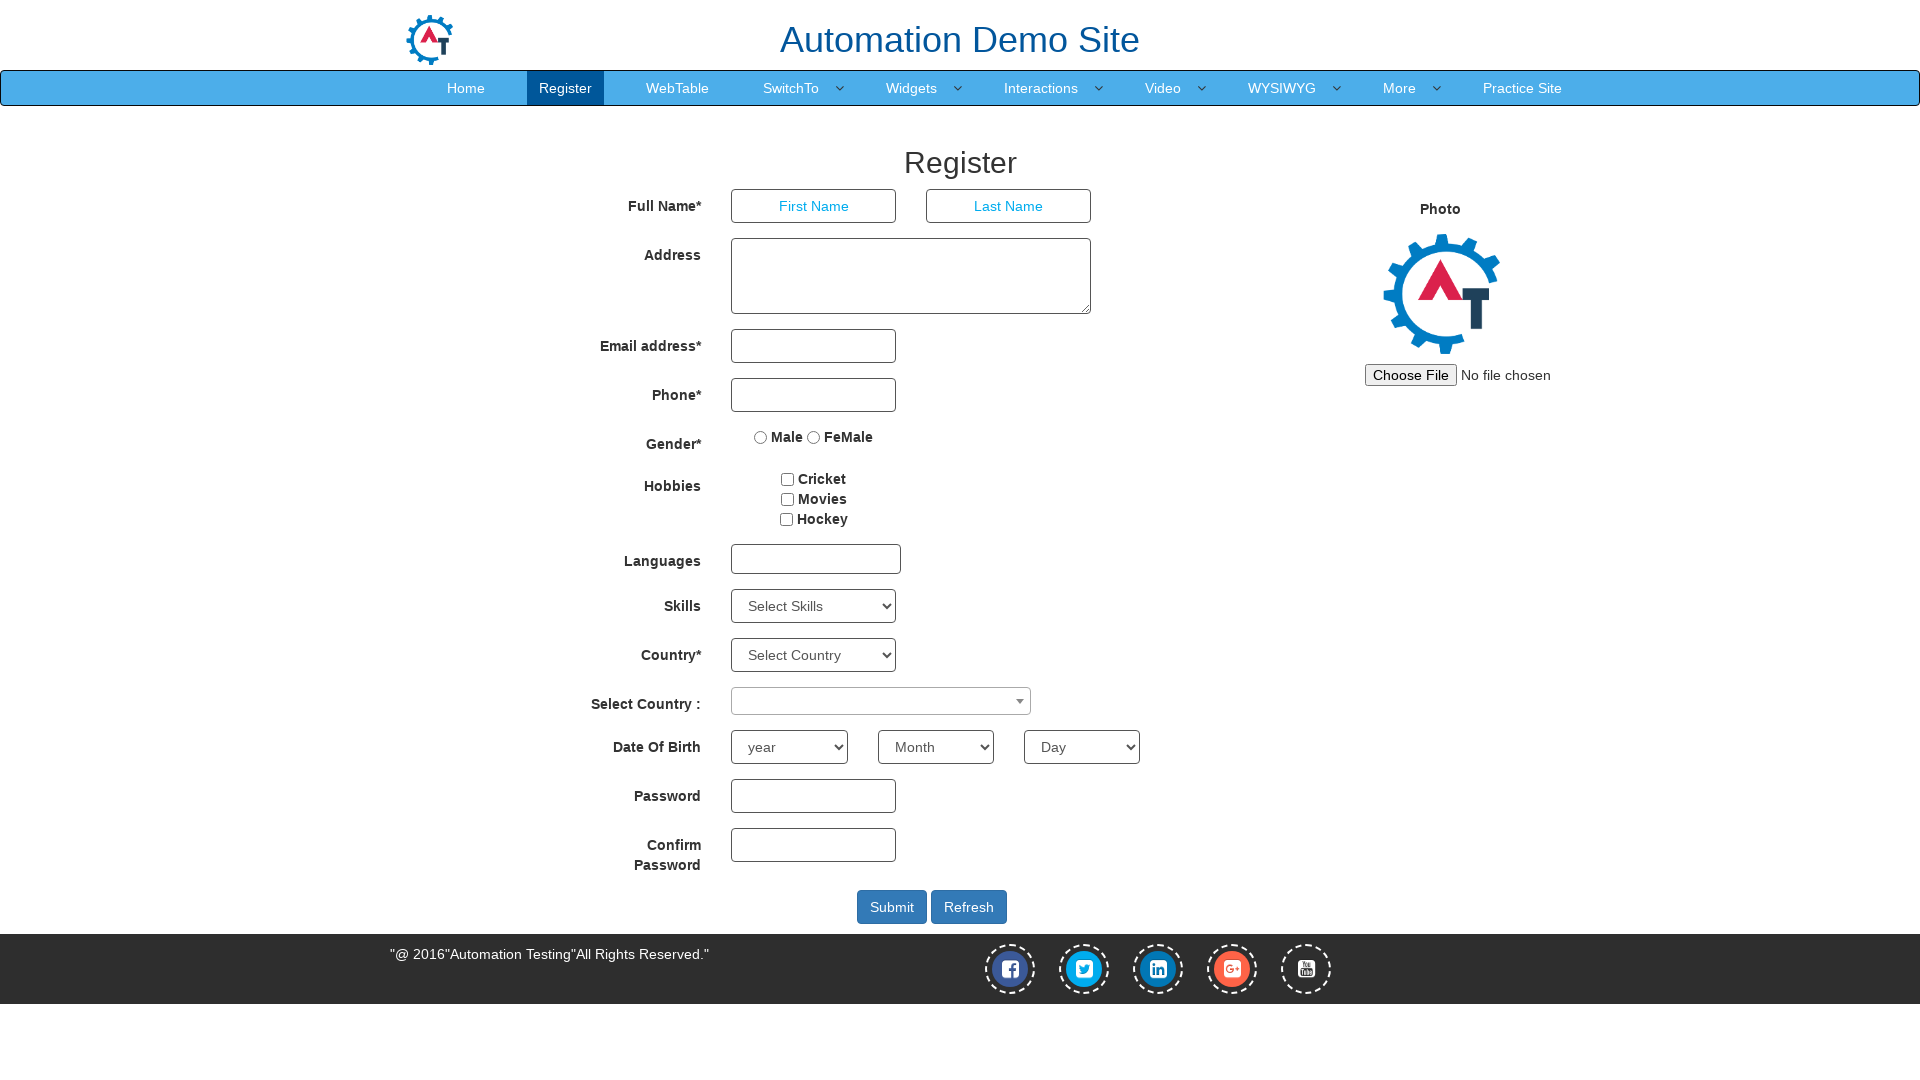

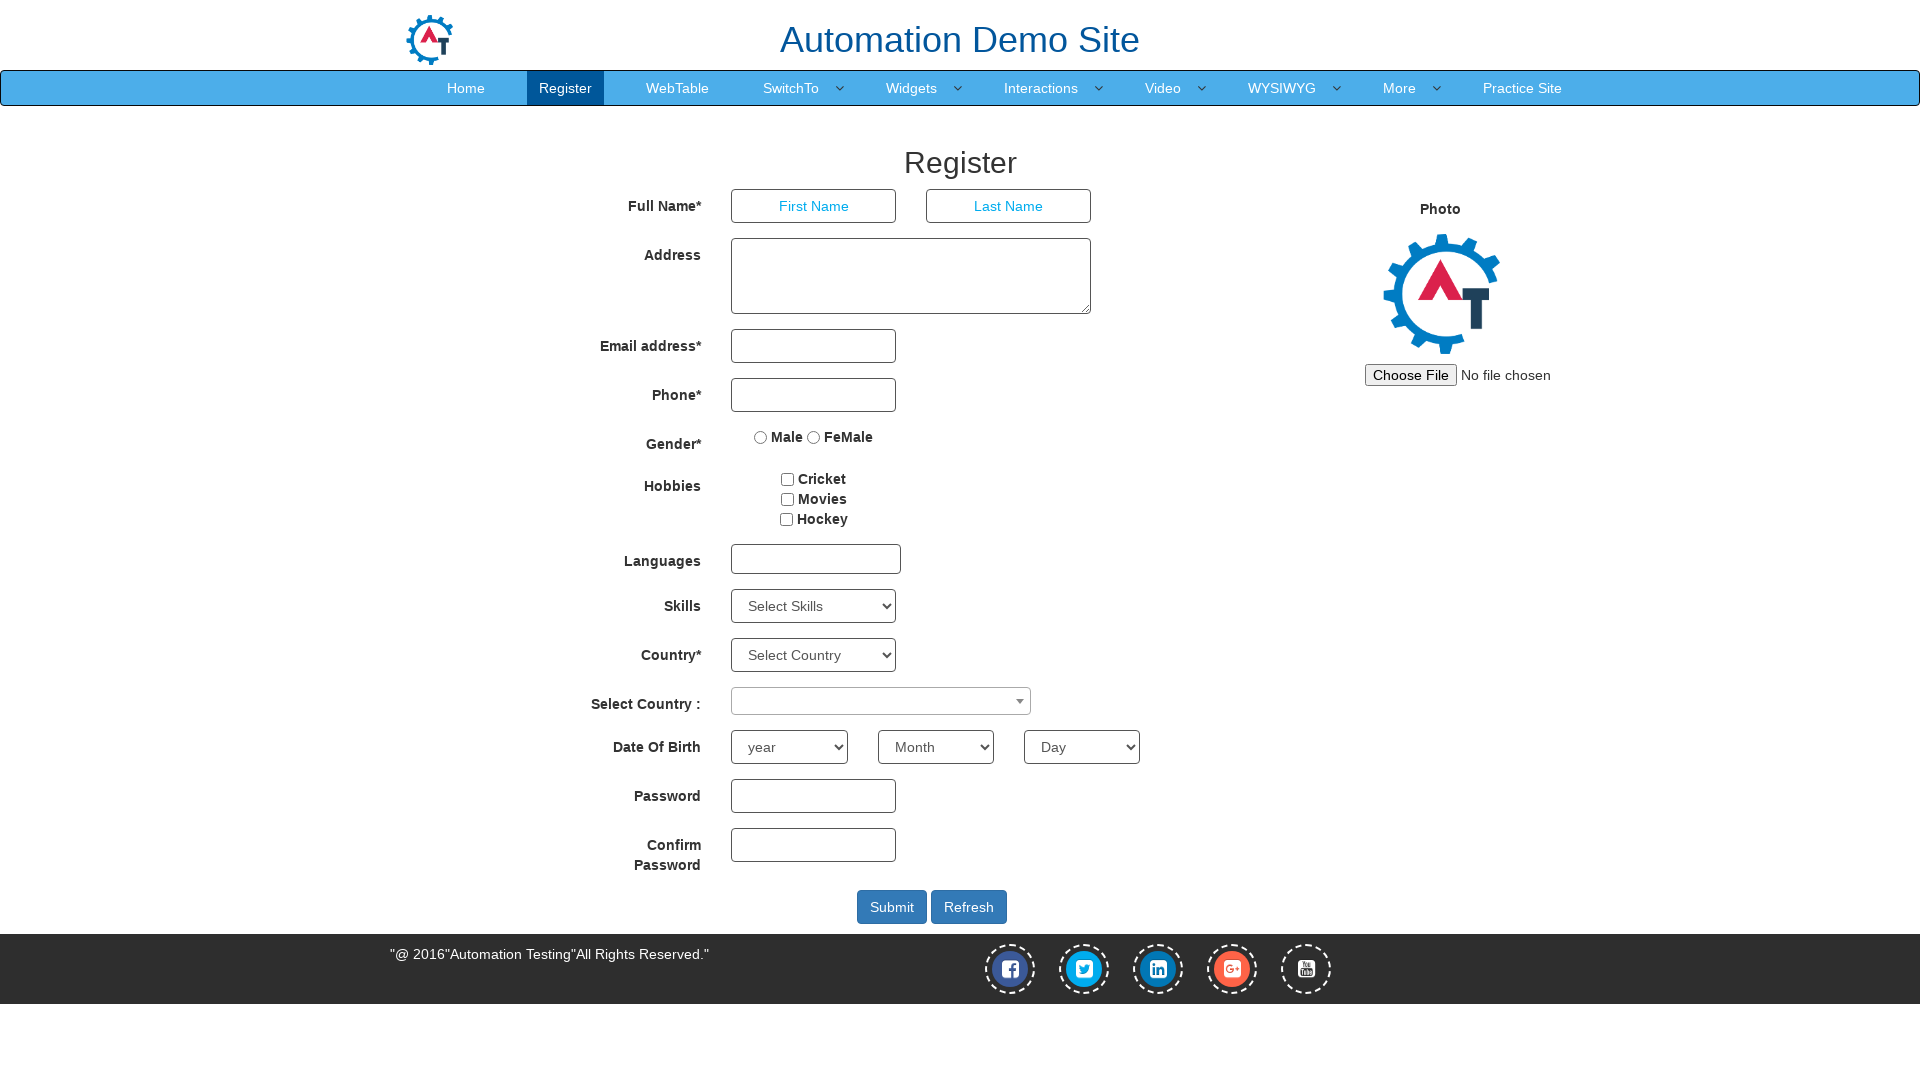